Tests clicking a button after waiting for it to become clickable

Starting URL: https://vip.ceshiren.com/#/ui_study/locate

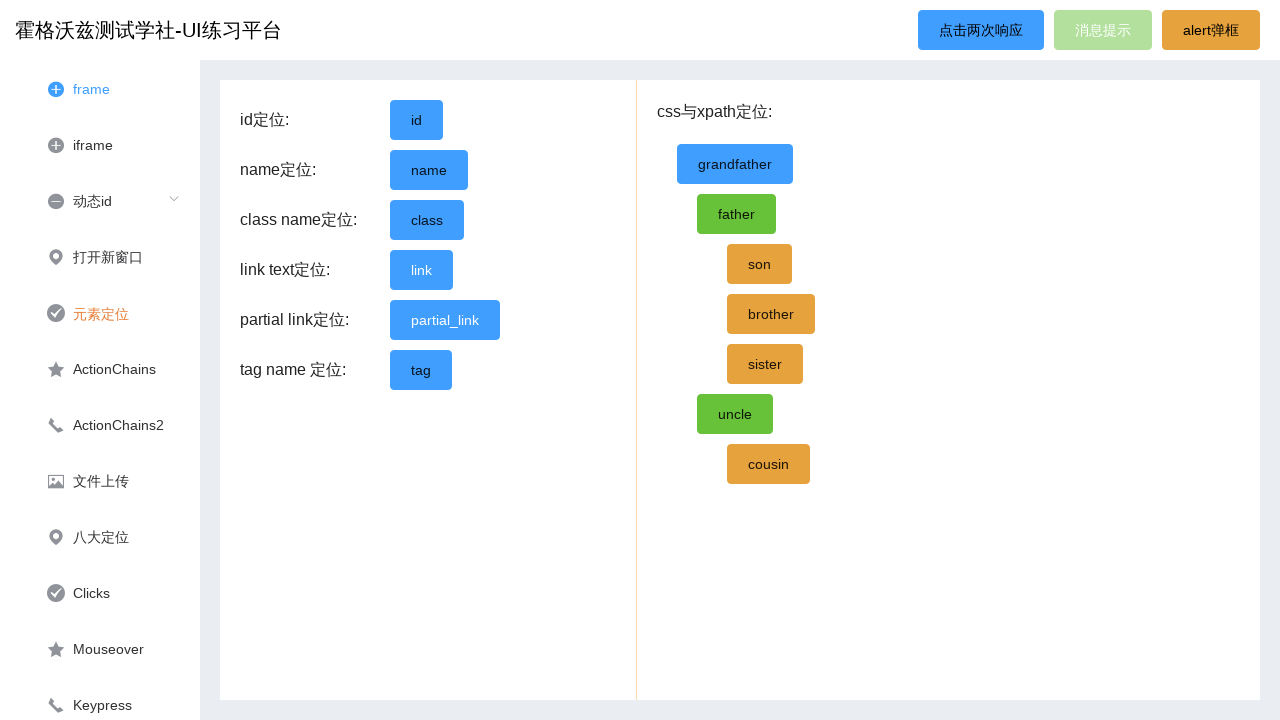

Waited for success button to become visible
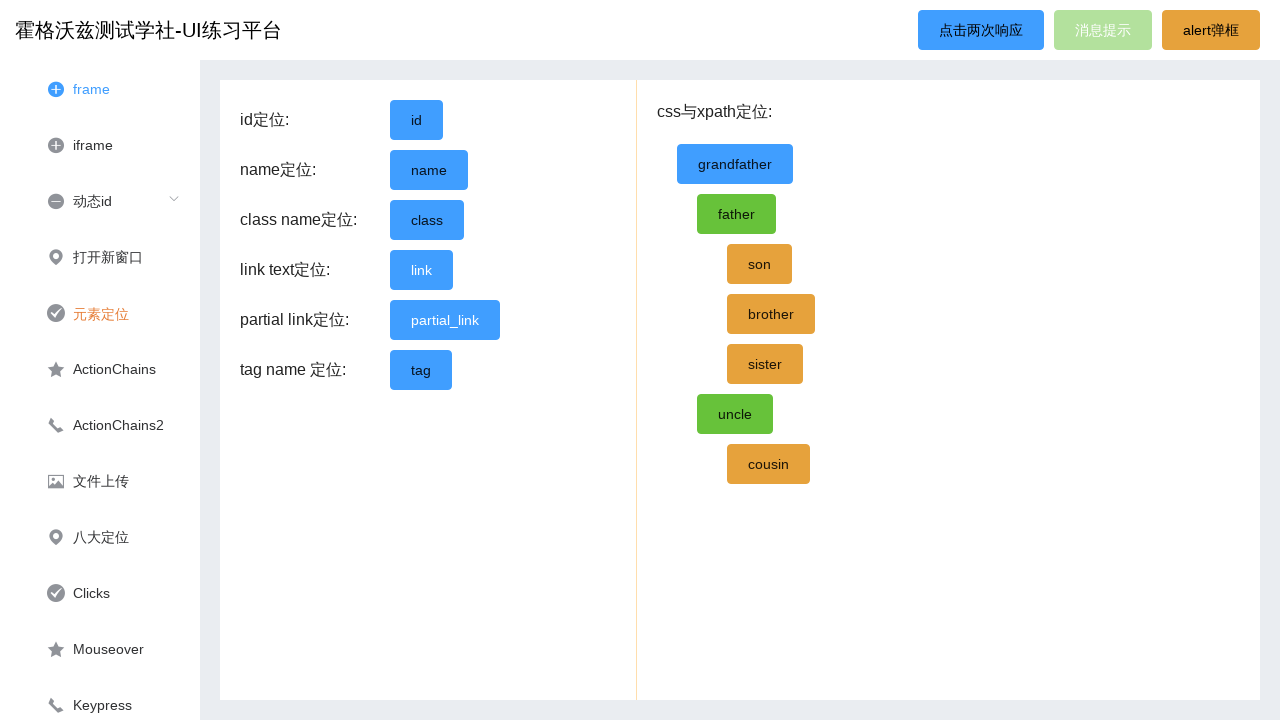

Clicked the success button at (1103, 30) on #success_btn
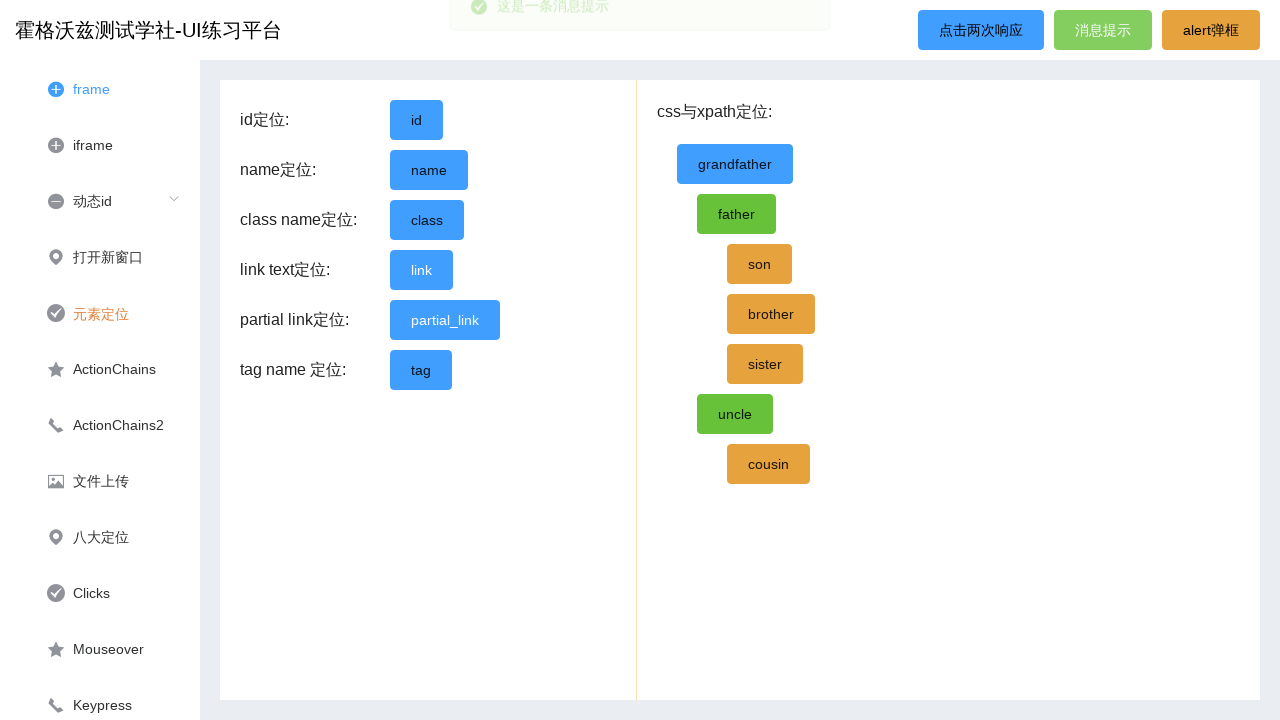

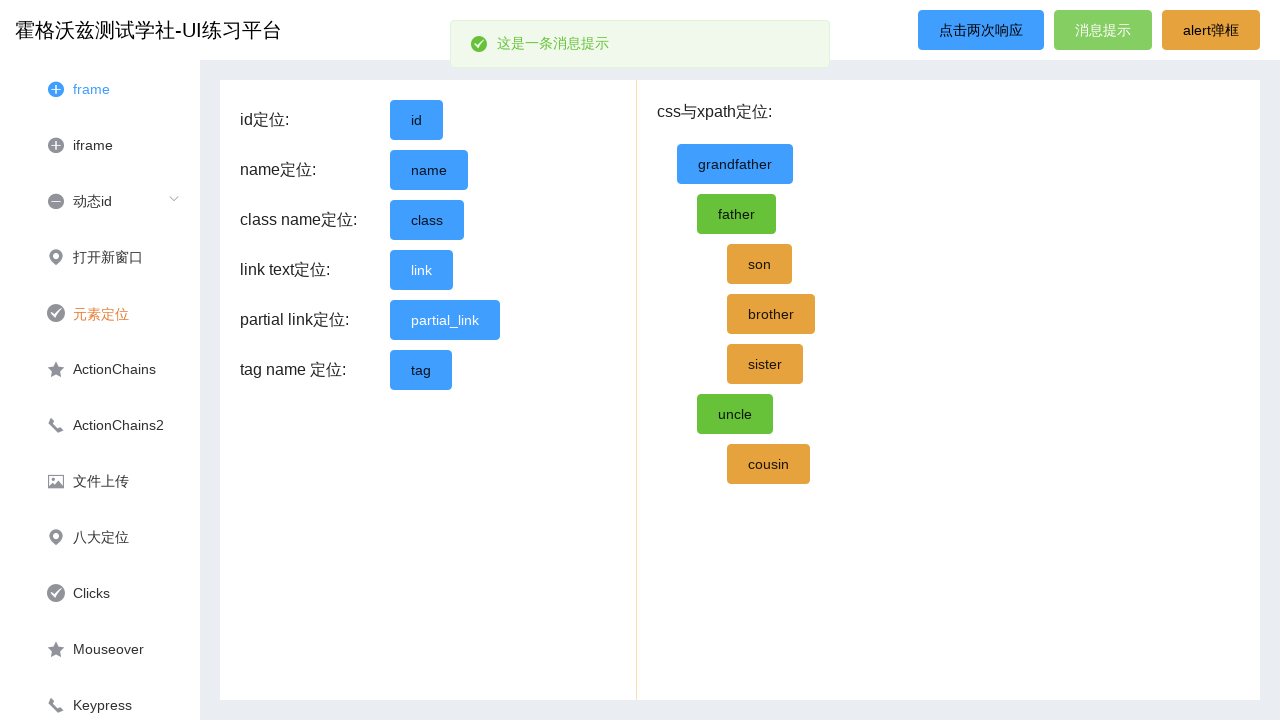